Tests navigation from login page to registration page by clicking the register link

Starting URL: http://bibliotecaqa.s3-website-us-east-1.amazonaws.com/

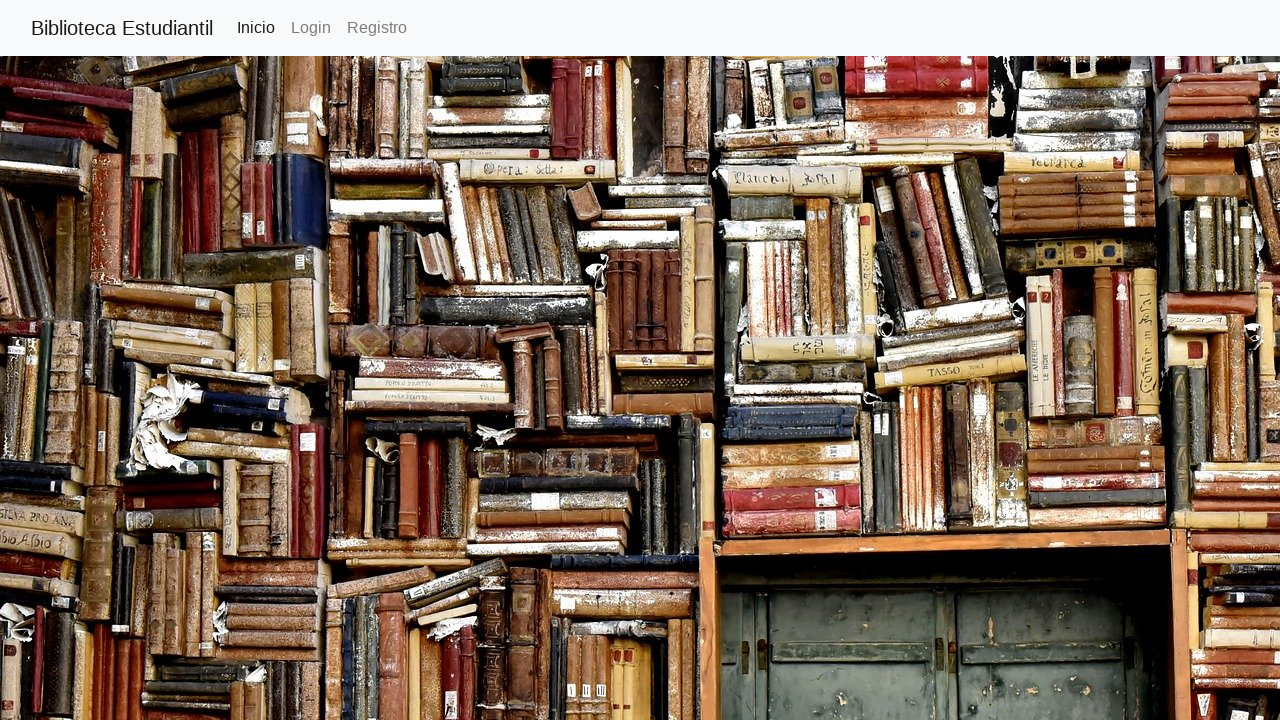

Clicked on Login link at (311, 28) on text=Login
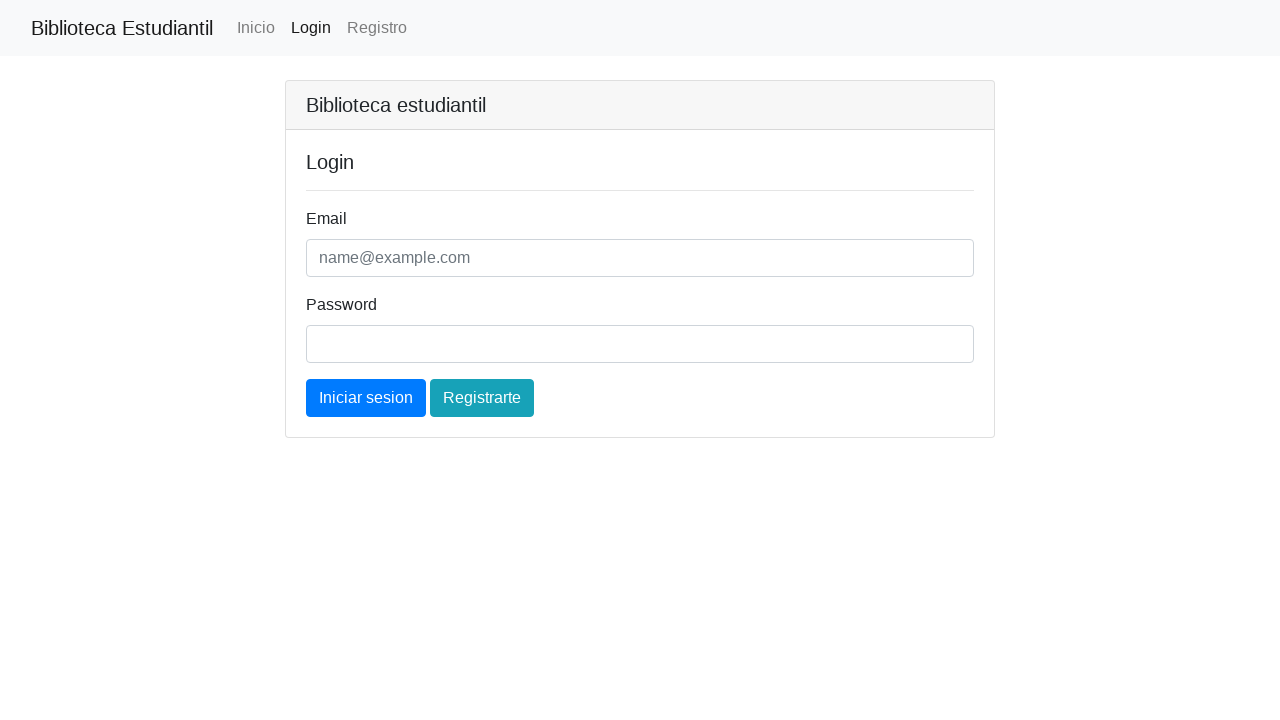

Login page loaded successfully
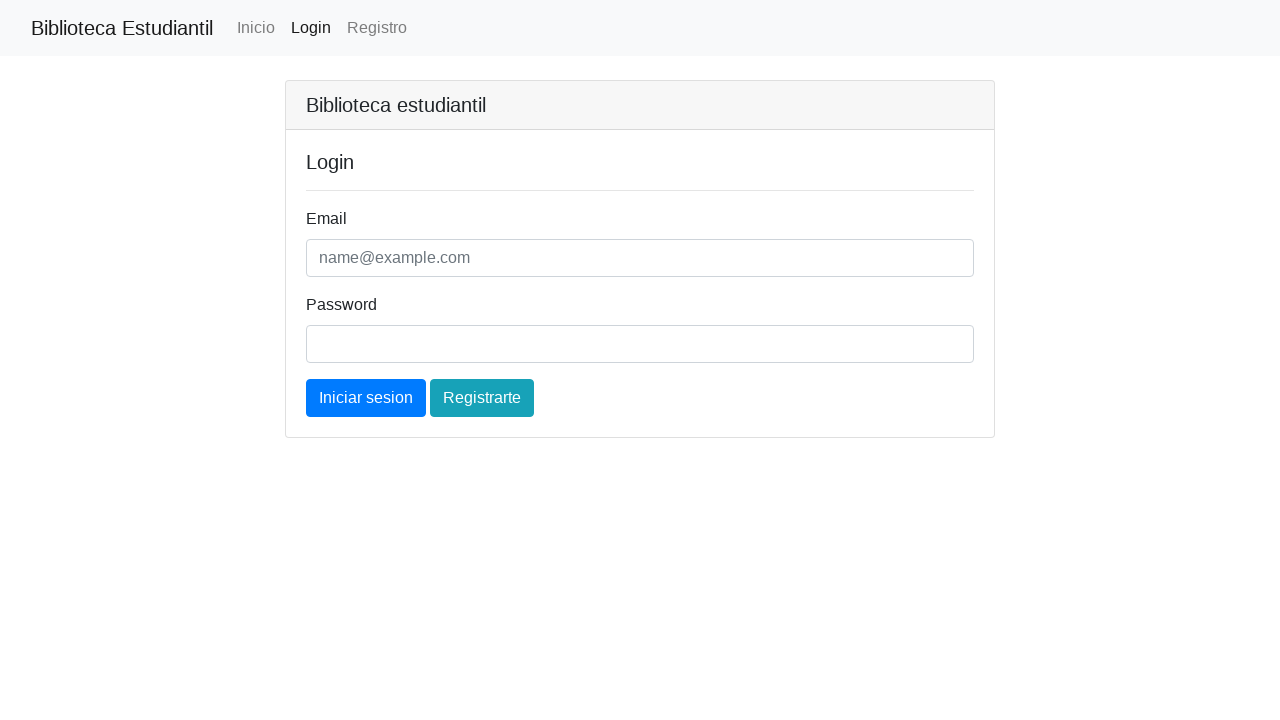

Clicked on register link from login page at (482, 398) on xpath=/html/body/div/div/div[2]/div[2]/div/div/a[2]
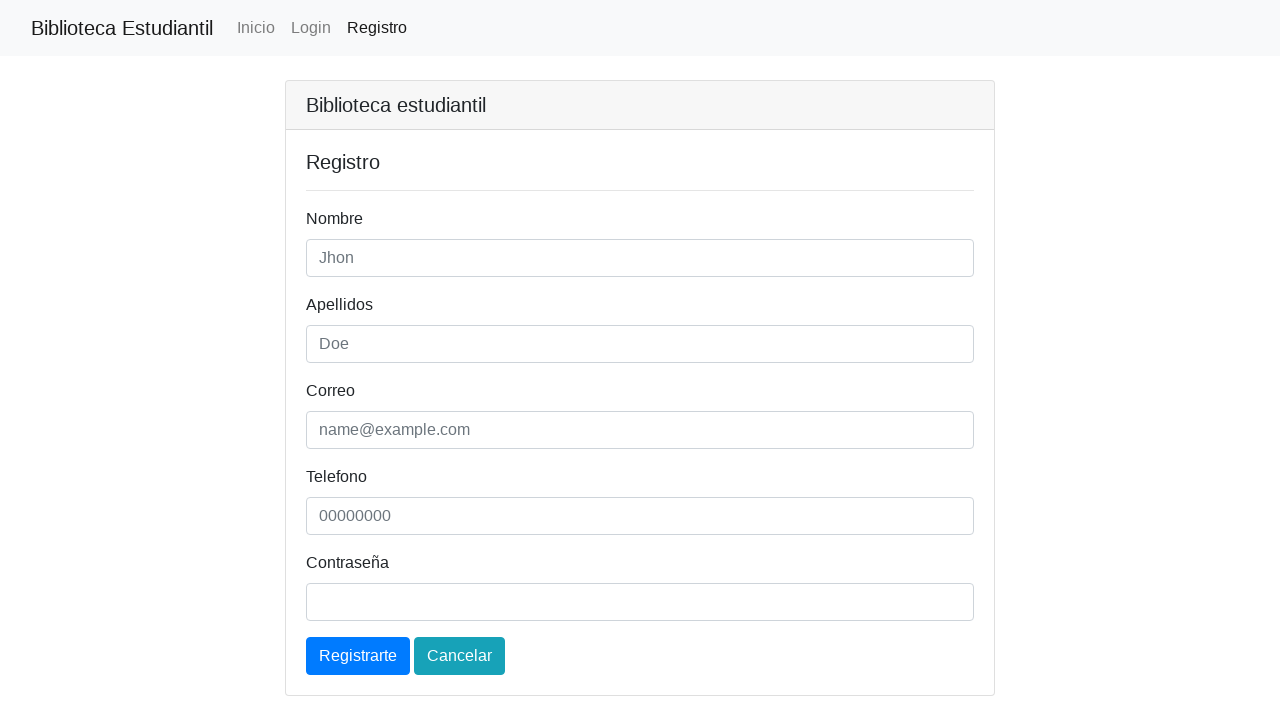

Registration page loaded and card header is visible
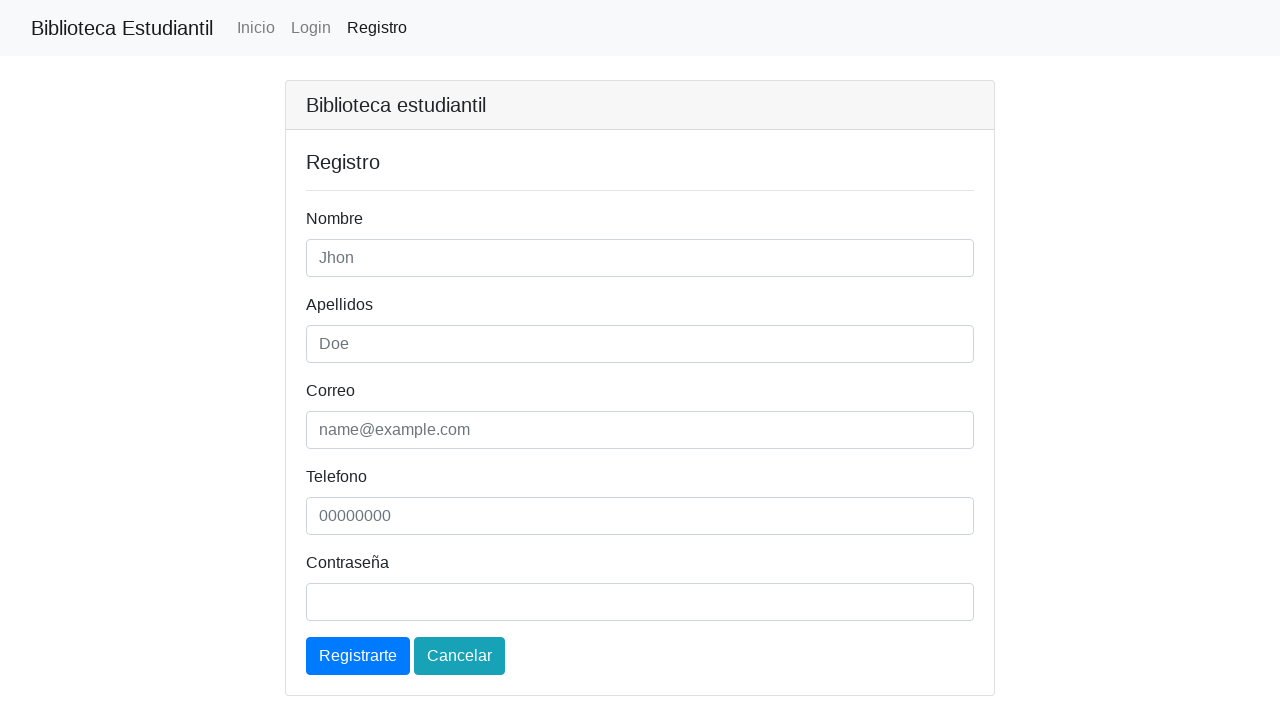

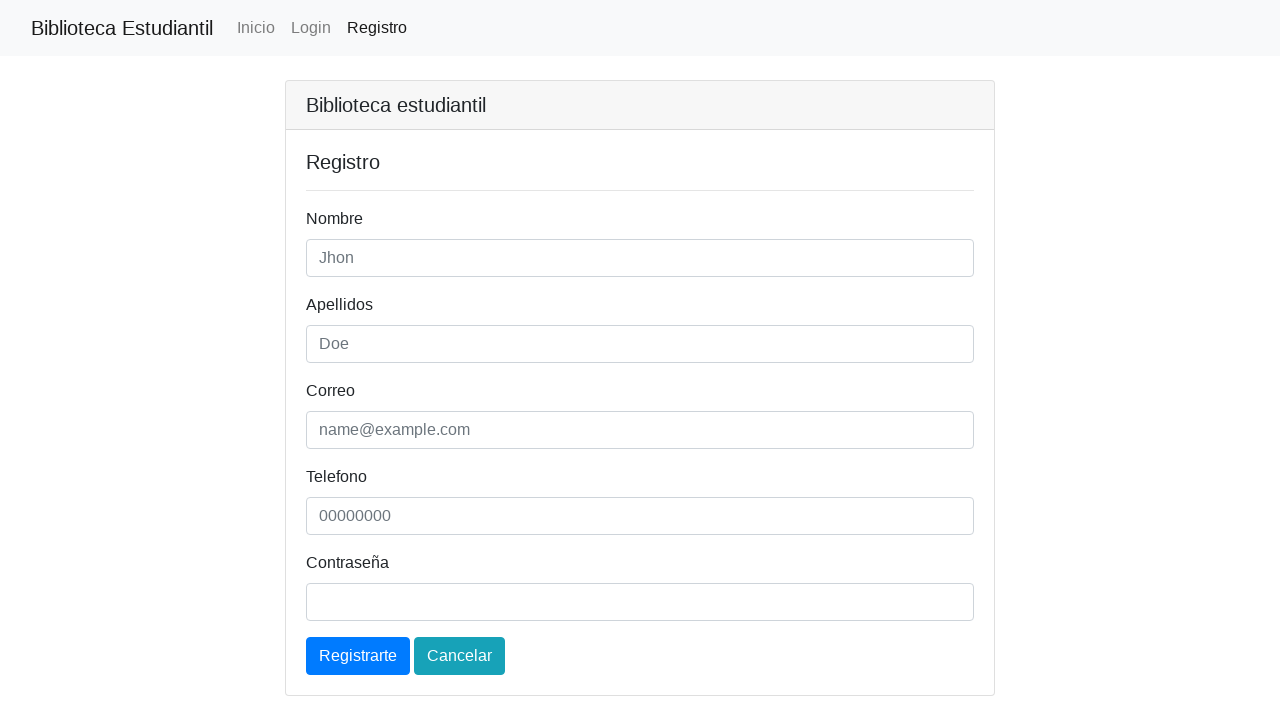